Tests the notification message page by loading it and verifying that a notification message is displayed, with retry logic to handle intermittent "Action successful" vs "please try again" messages.

Starting URL: http://the-internet.herokuapp.com/notification_message

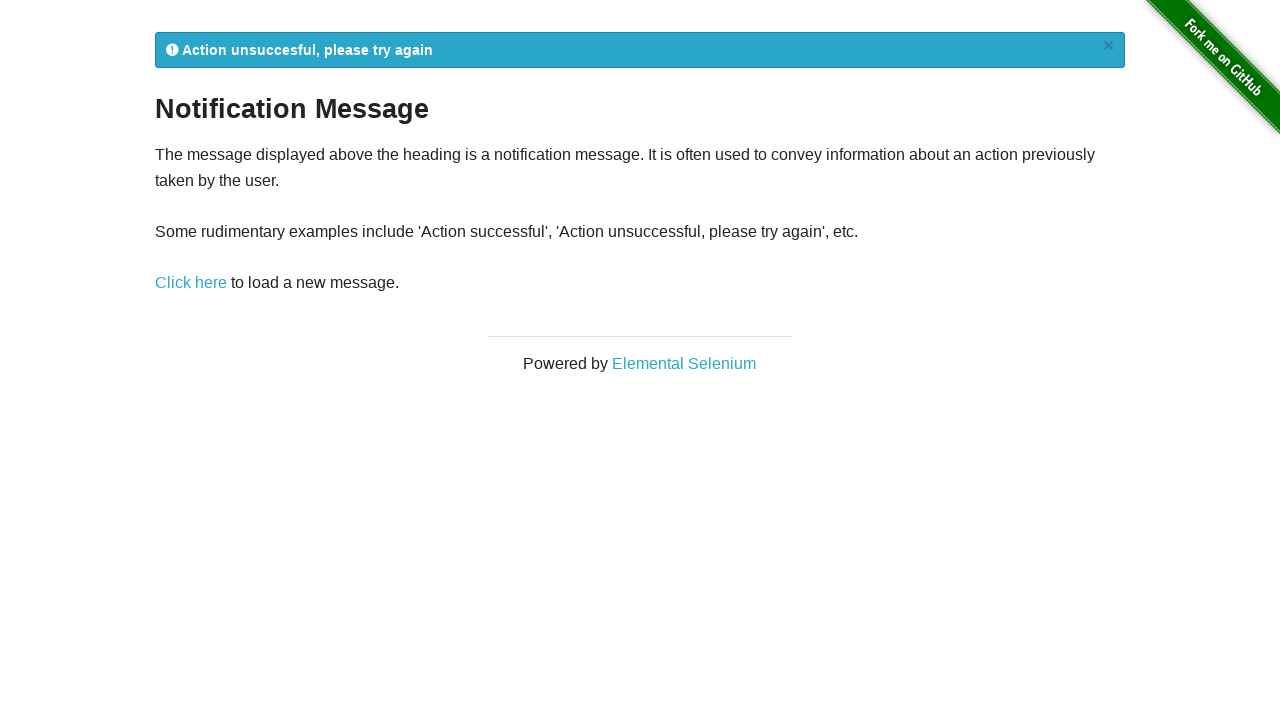

Waited for notification message element to be visible
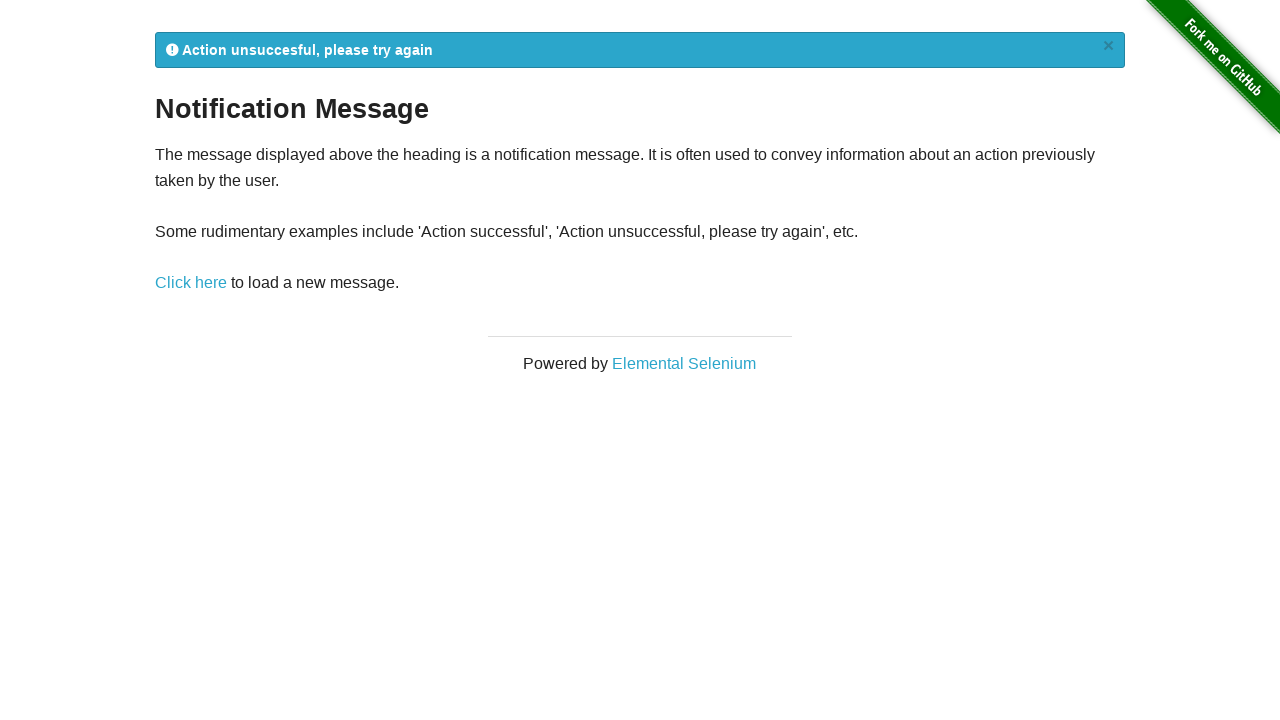

Retrieved notification message text: '
            Action unsuccesful, please try again
            ×
          '
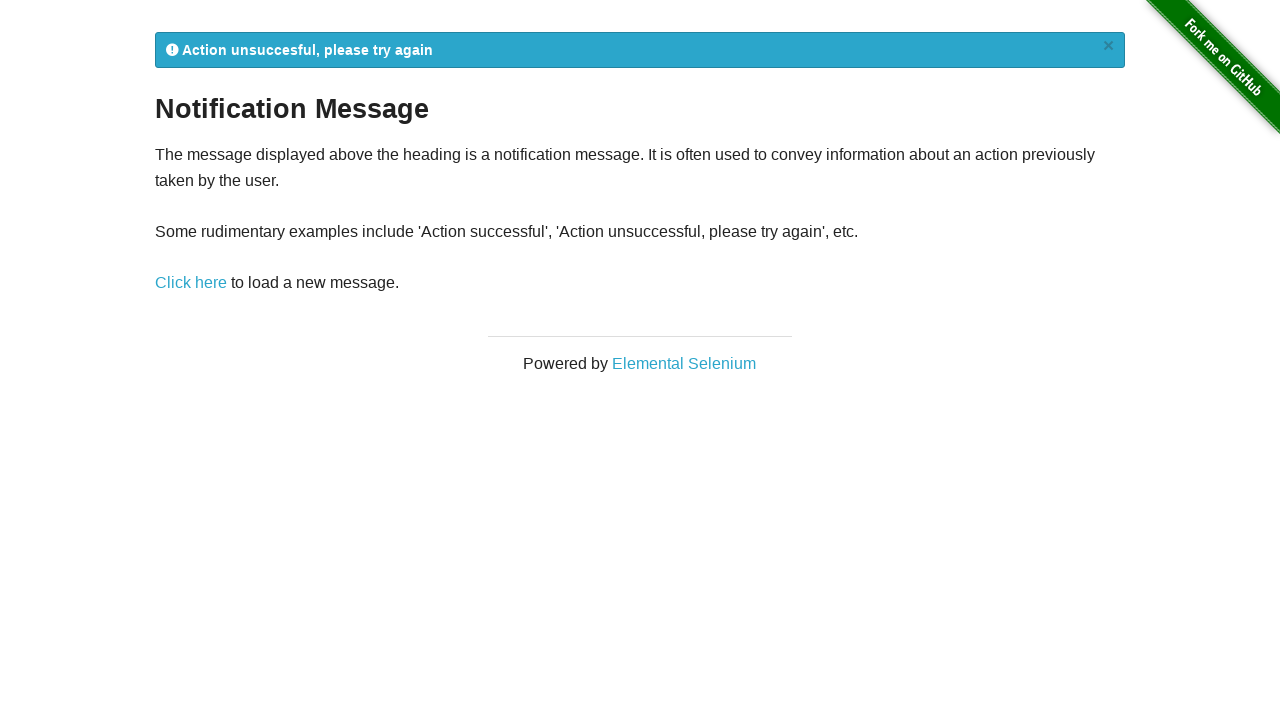

Clicked reload link (retry attempt 1) at (191, 283) on a[href='/notification_message']
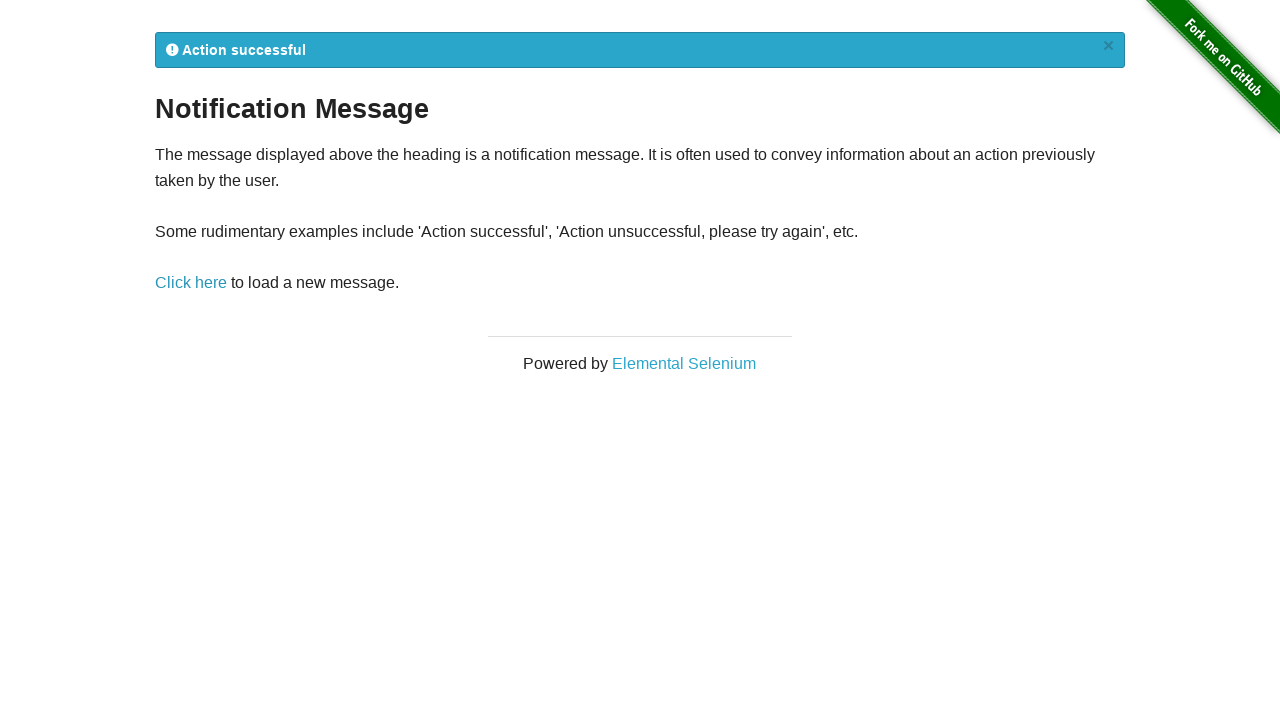

Waited for notification message element after reload
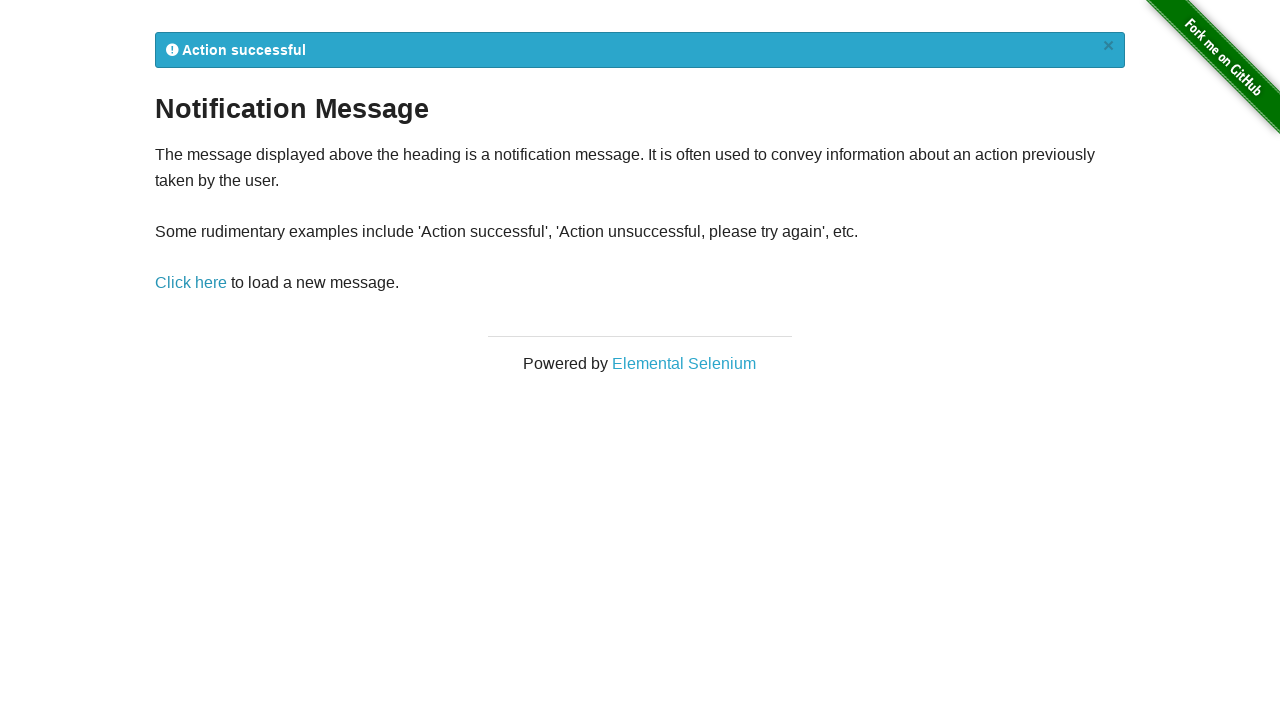

Retrieved updated notification message text: '
            Action successful
            ×
          '
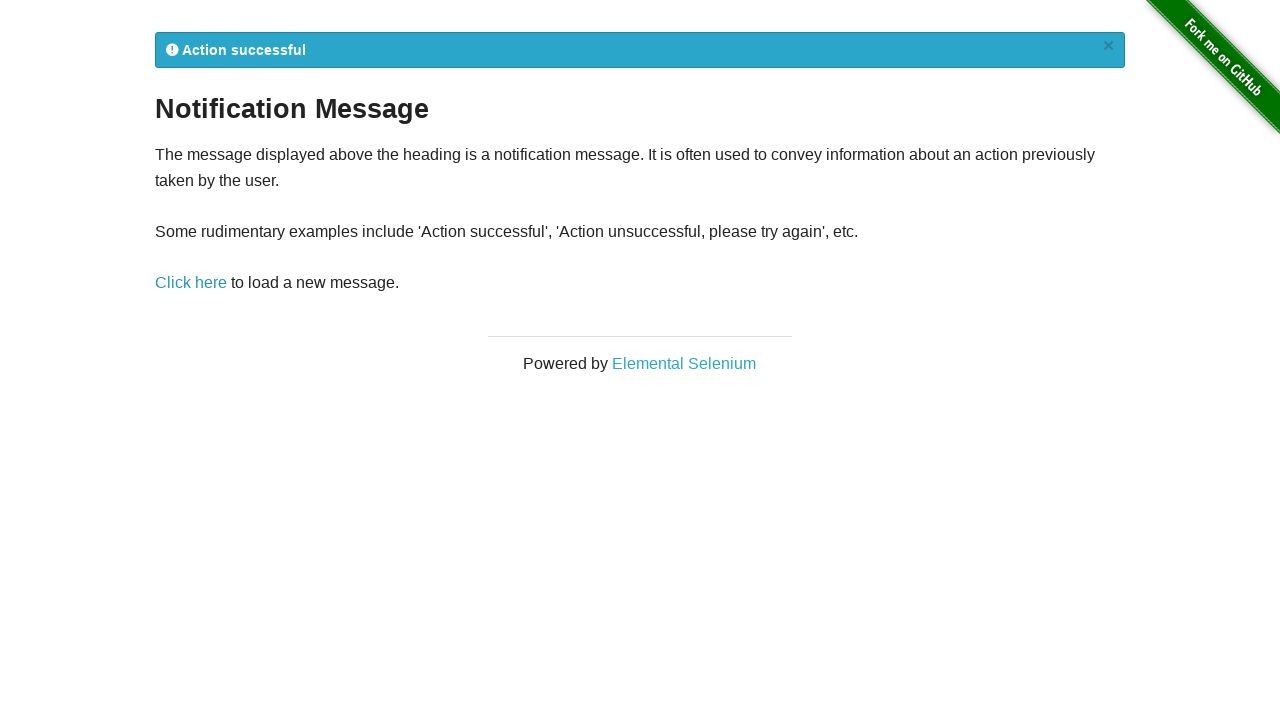

Verified that notification message contains 'Action successful'
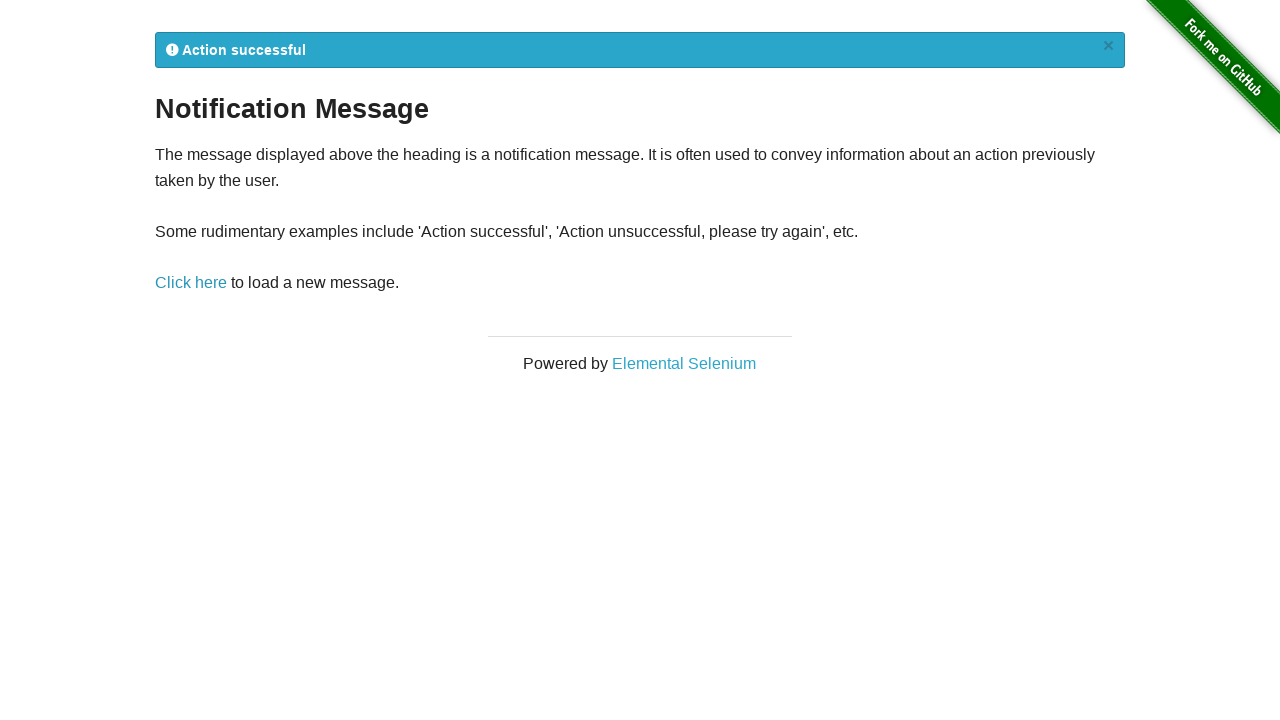

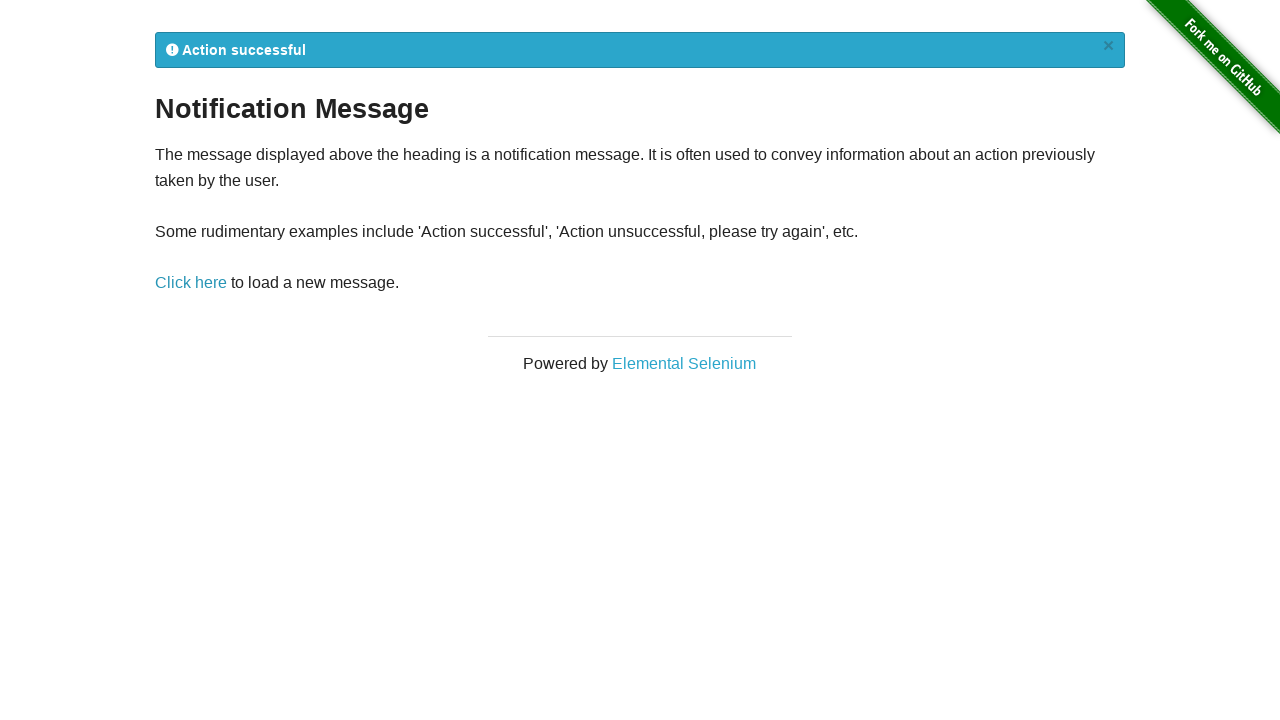